Navigates to a demo table page and verifies that usernames in the table follow the expected format (first character of first name + last name in lowercase)

Starting URL: http://automationbykrishna.com

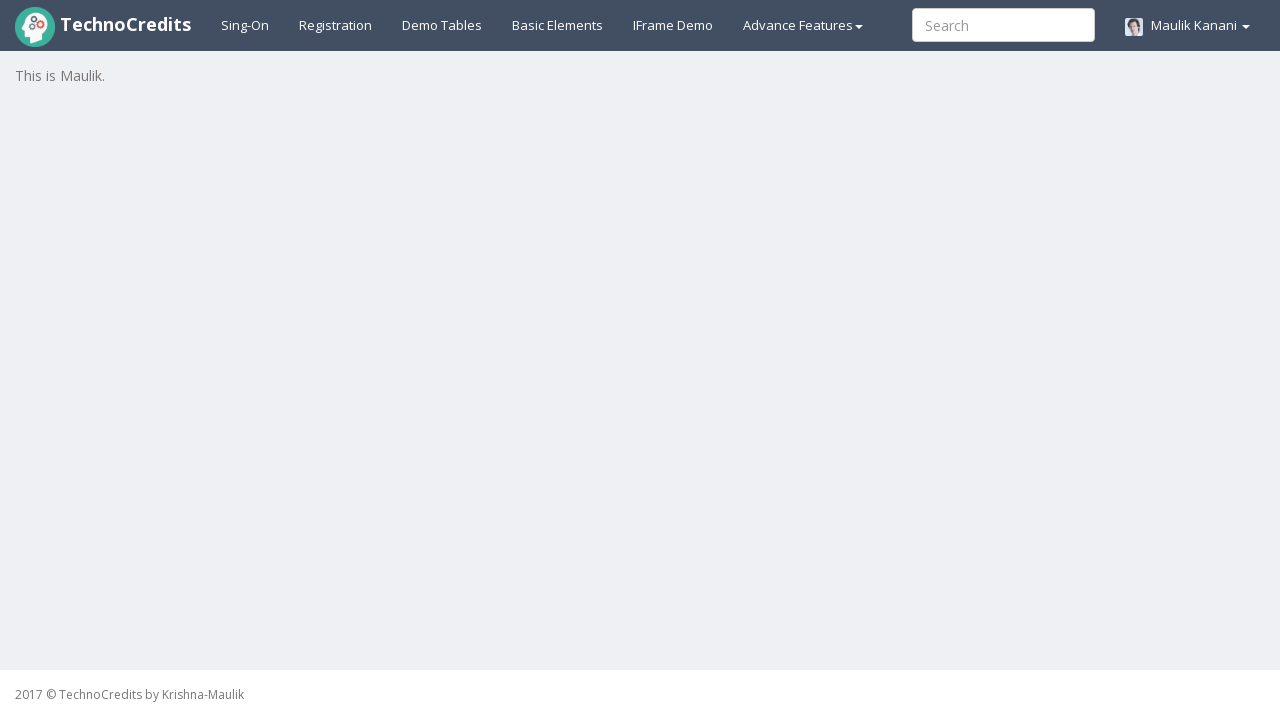

Clicked on demo table link to navigate to table page at (442, 25) on a#demotable
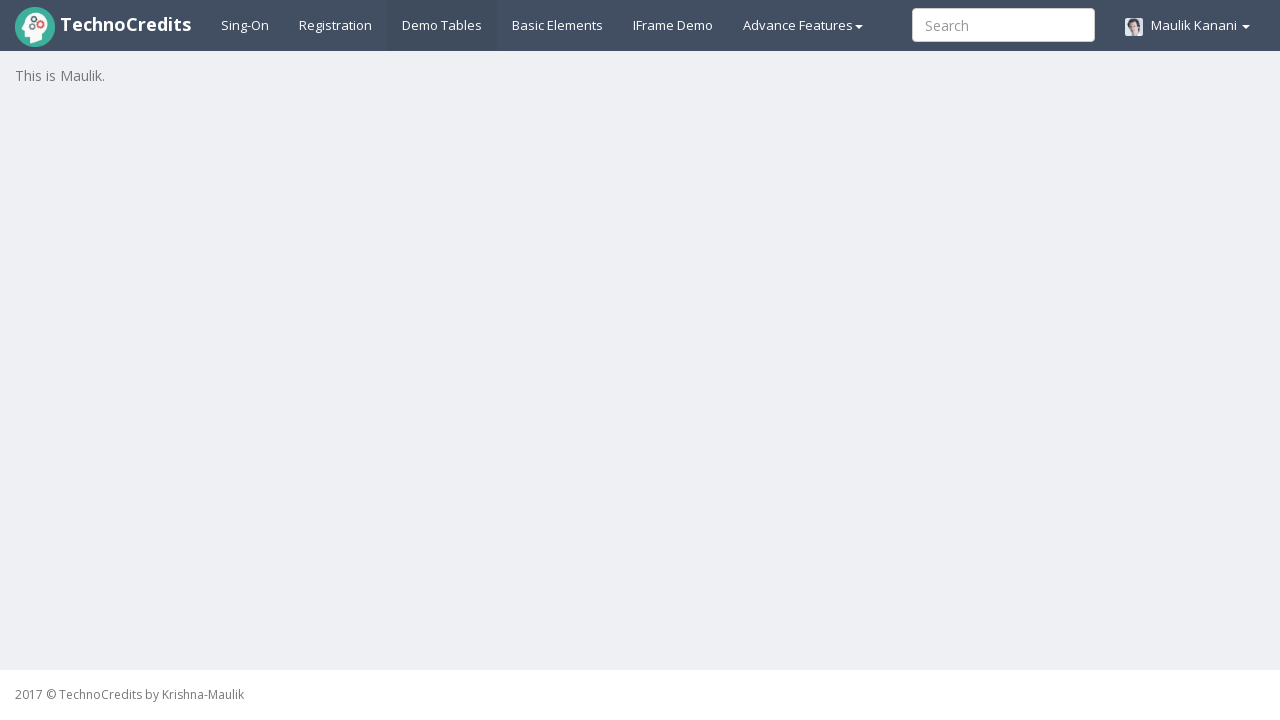

Table loaded and became visible
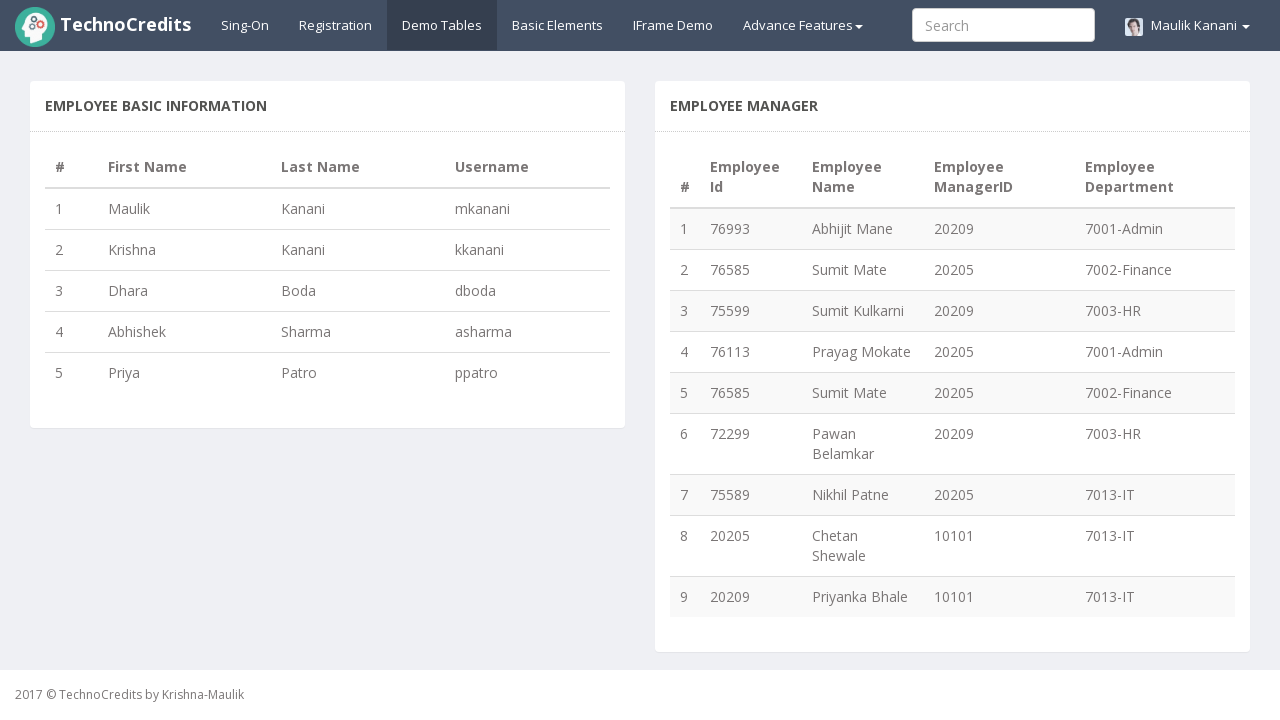

Retrieved all username cells from table - found 5 rows
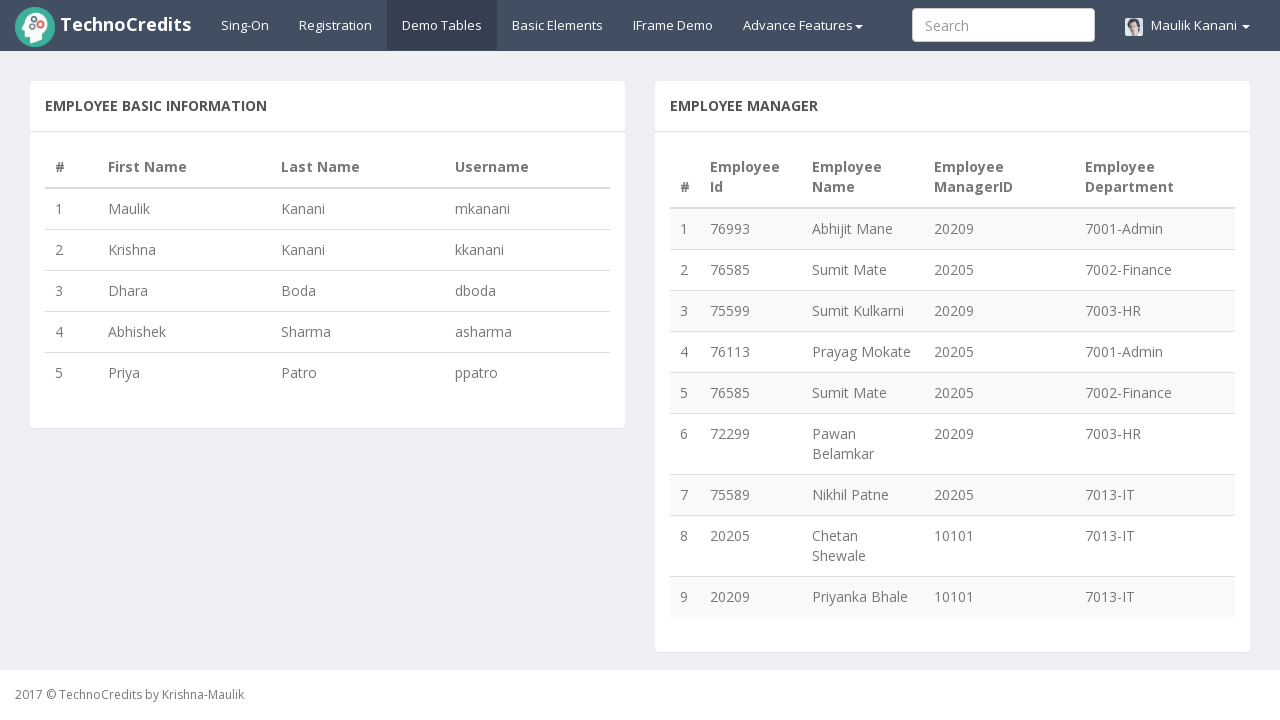

Retrieved first name 'Maulik' from row 1, column 2
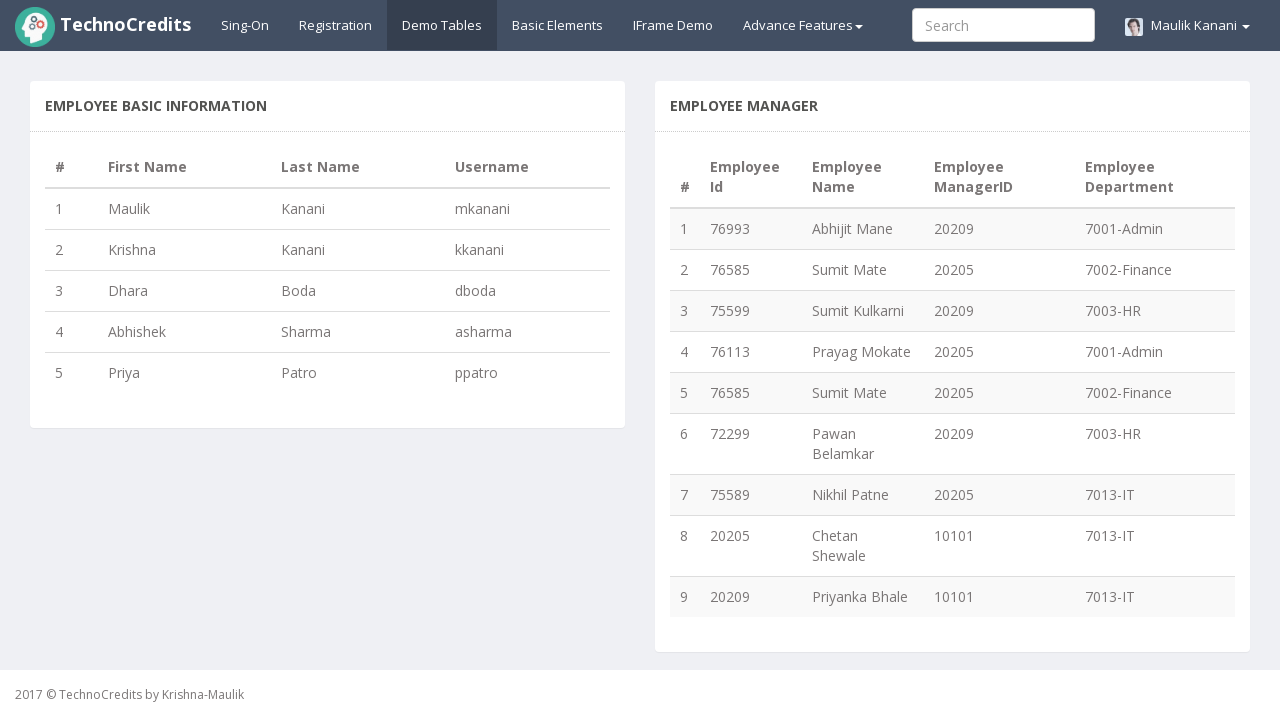

Retrieved last name 'Kanani' from row 1, column 3
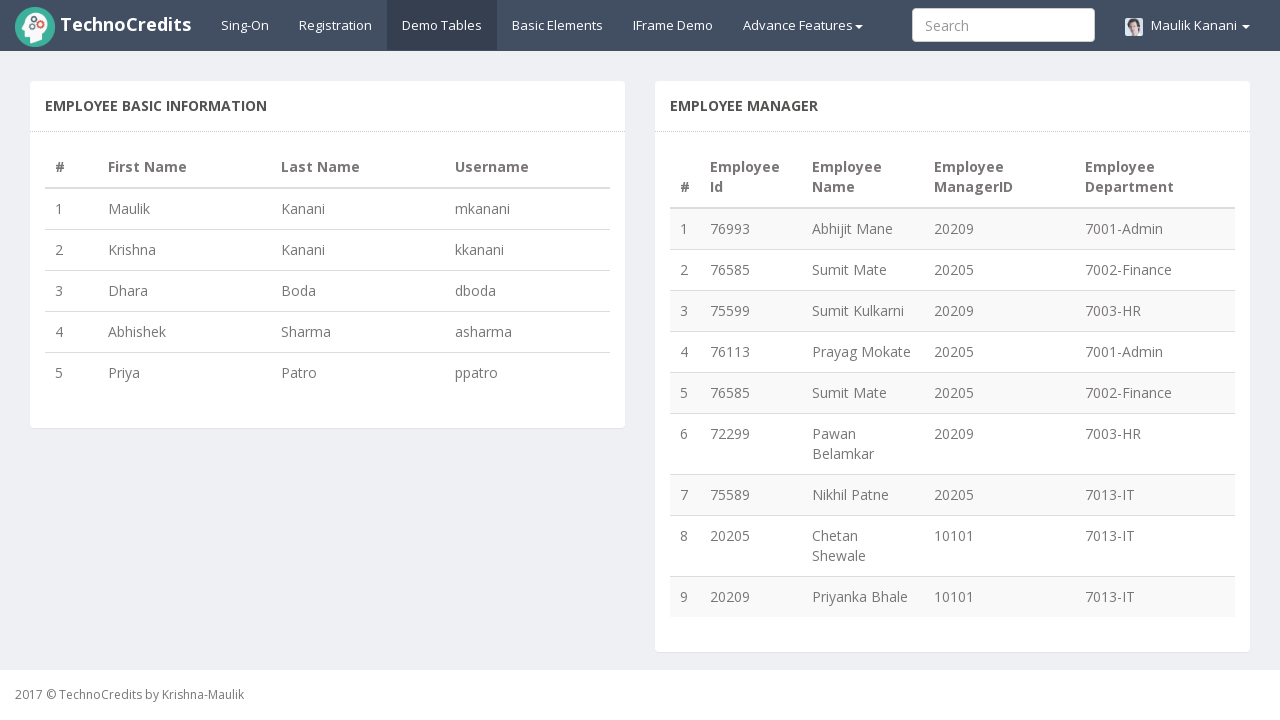

Retrieved actual username 'mkanani' from row 1, column 4
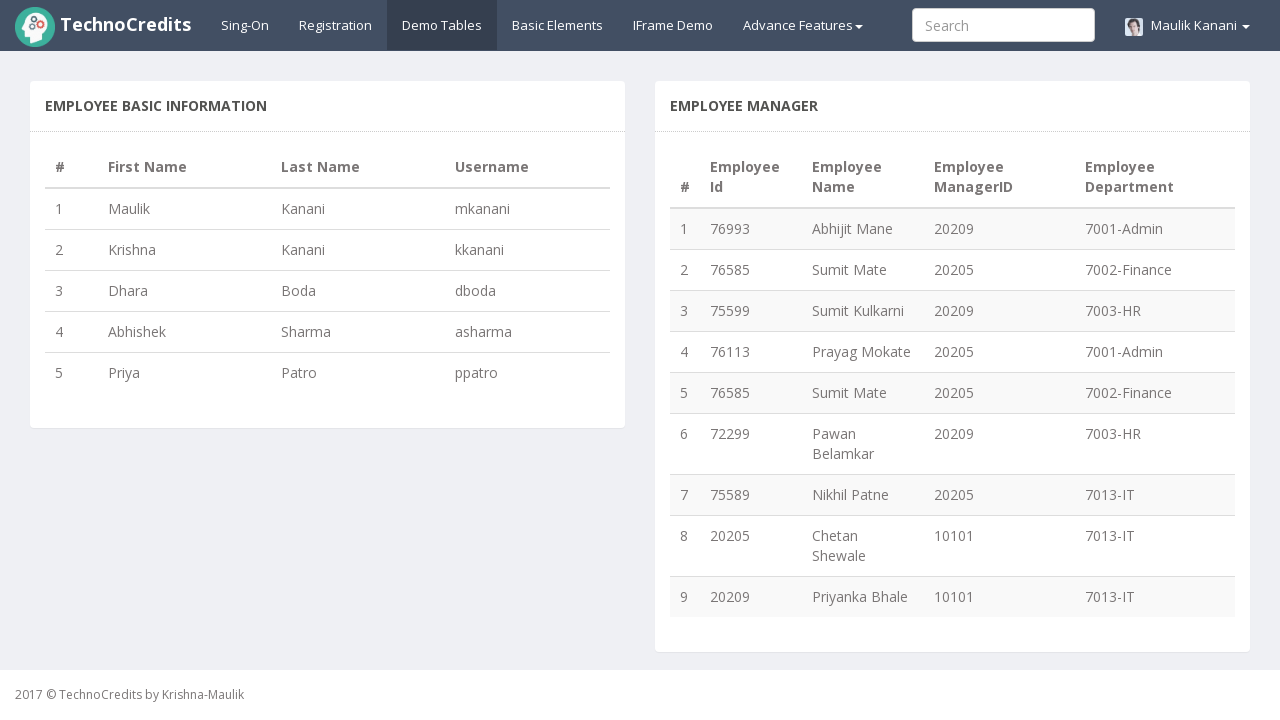

PASS: Username 'mkanani' matches expected format 'mkanani' for row 1
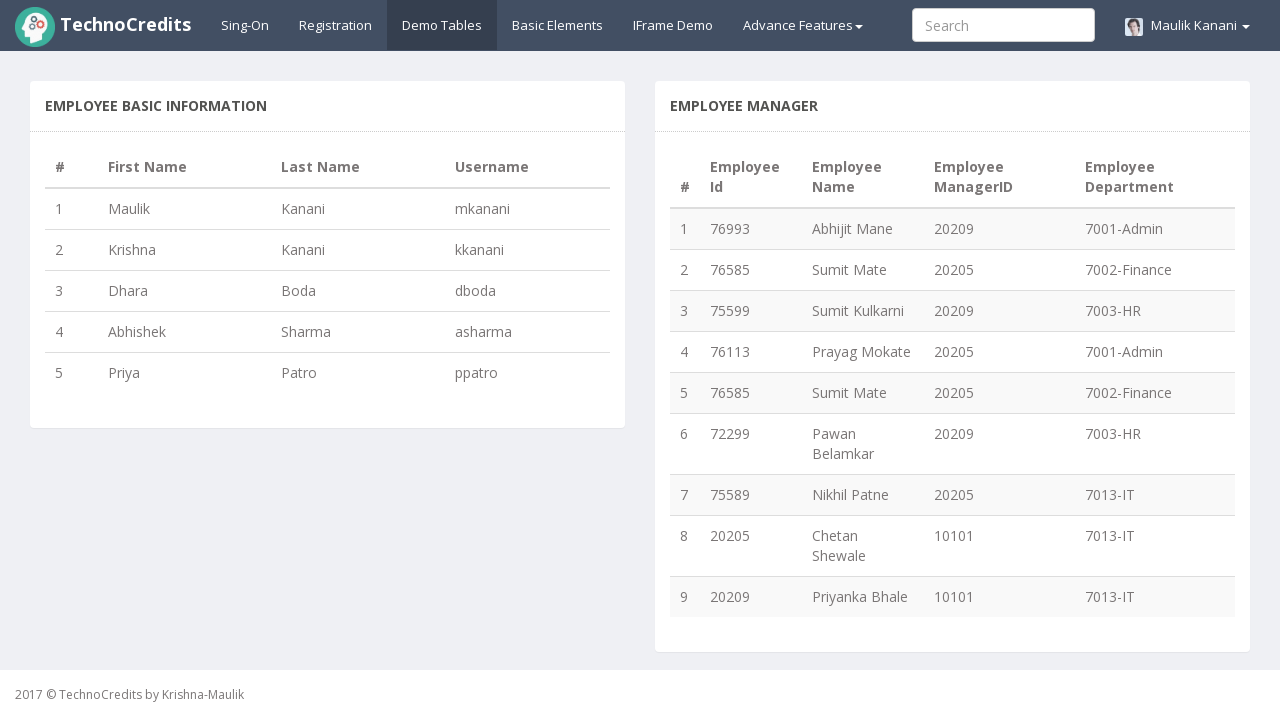

Retrieved first name 'Krishna' from row 2, column 2
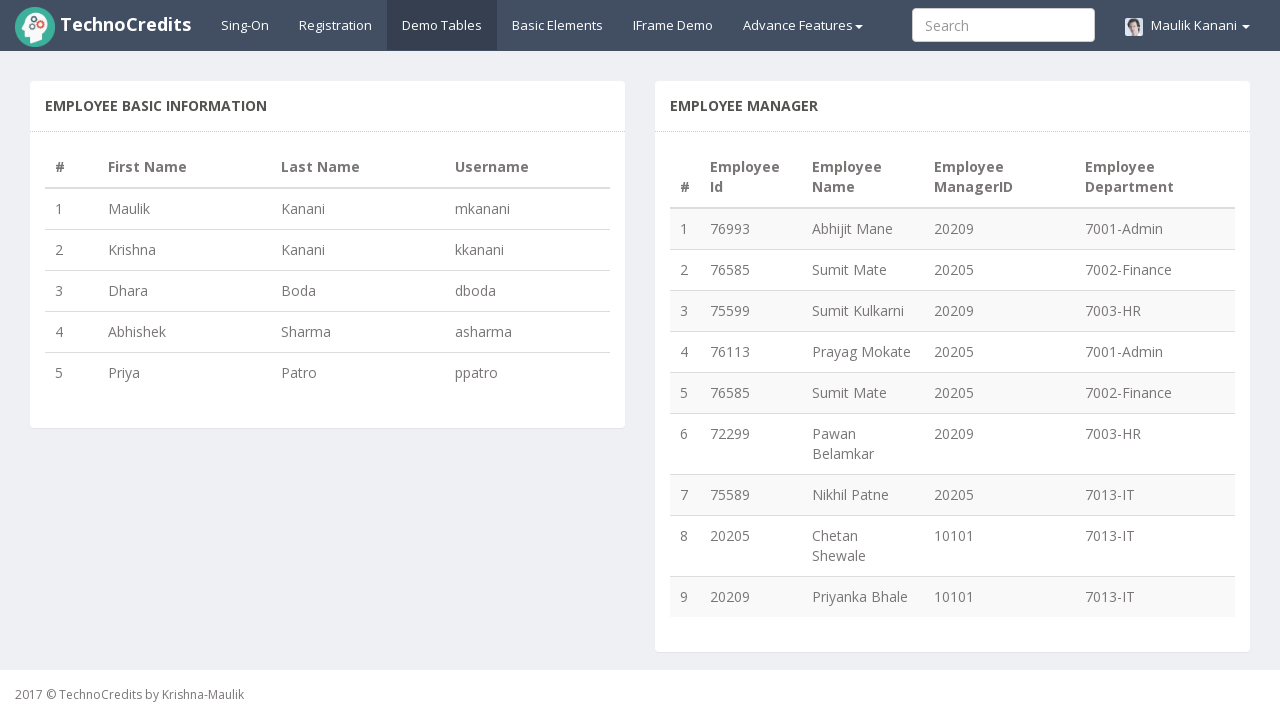

Retrieved last name 'Kanani' from row 2, column 3
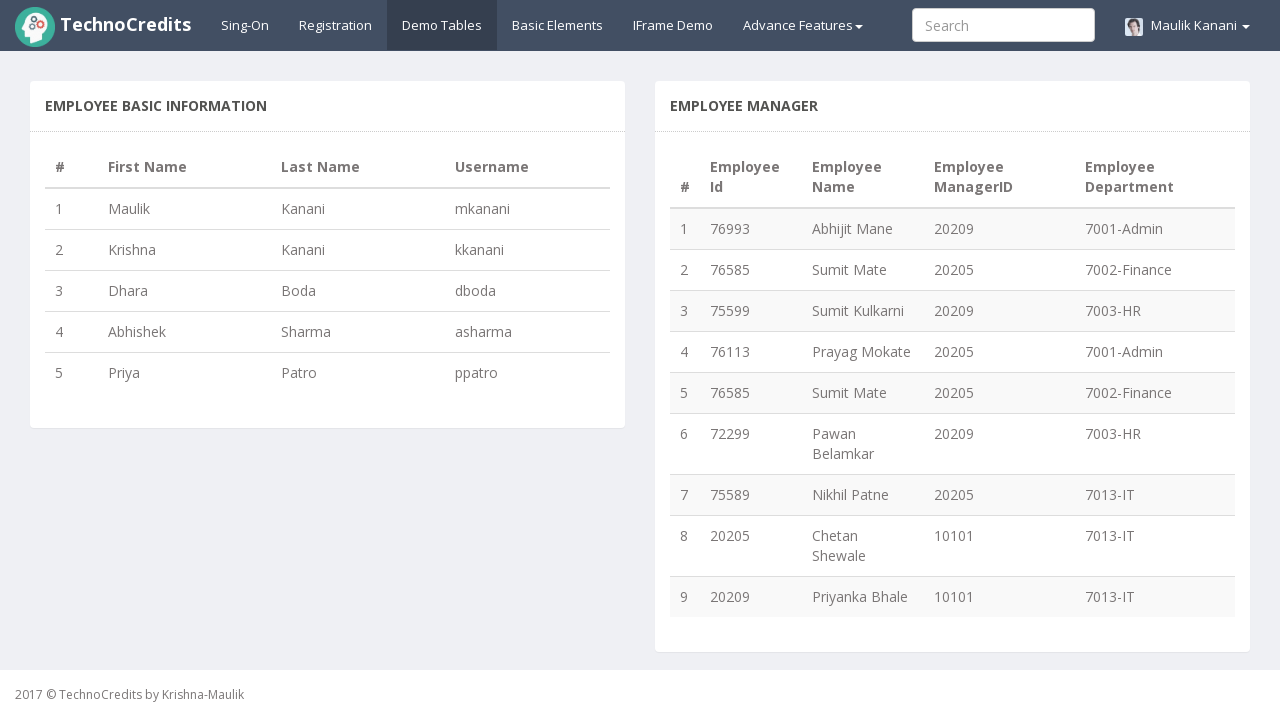

Retrieved actual username 'kkanani' from row 2, column 4
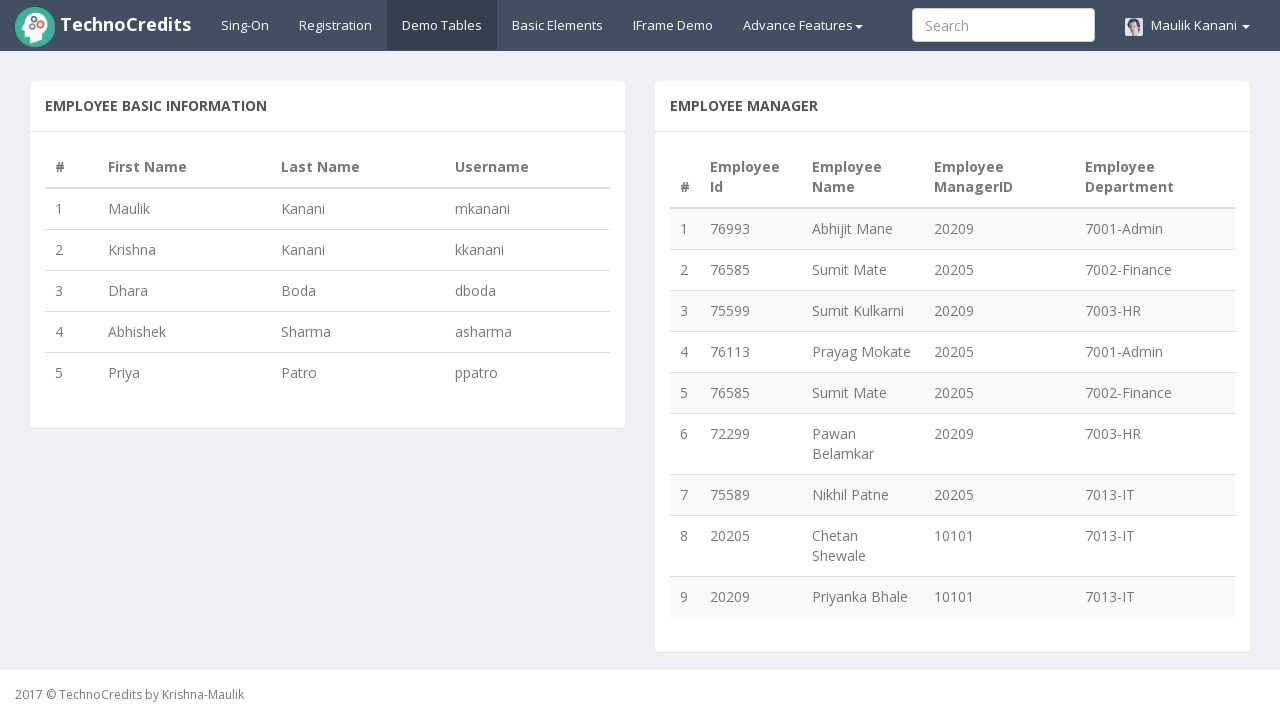

PASS: Username 'kkanani' matches expected format 'kkanani' for row 2
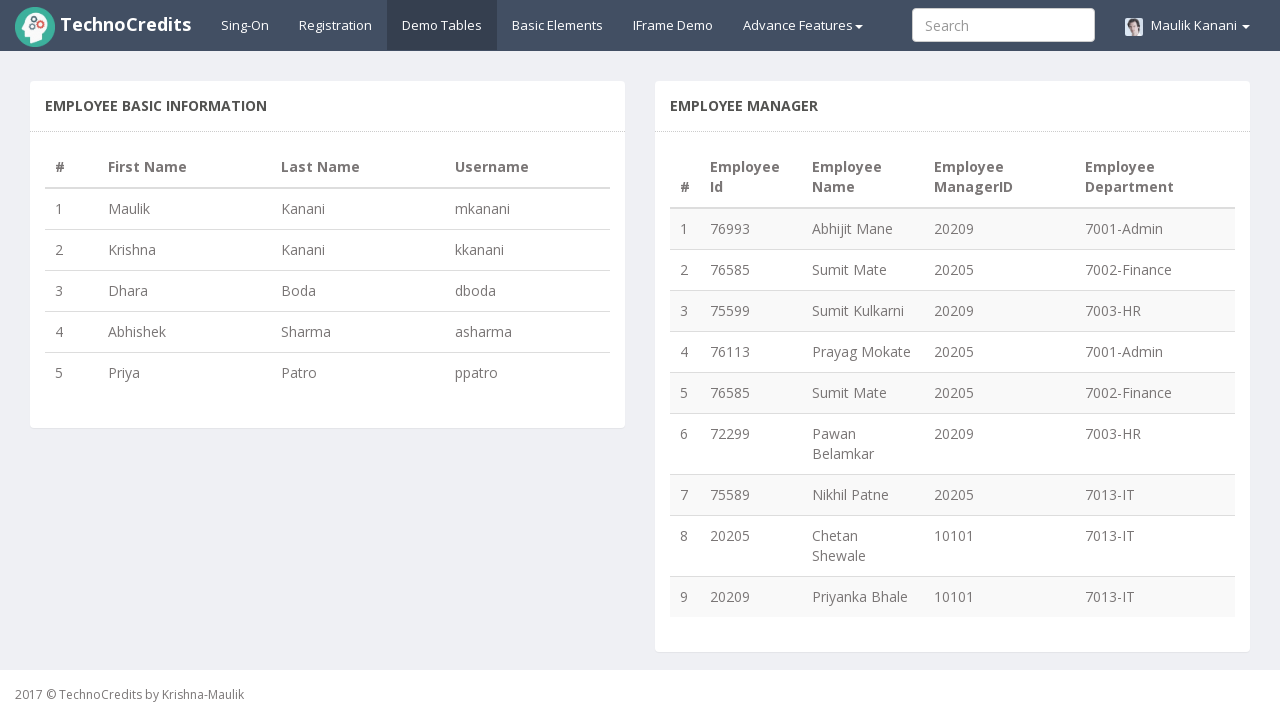

Retrieved first name 'Dhara' from row 3, column 2
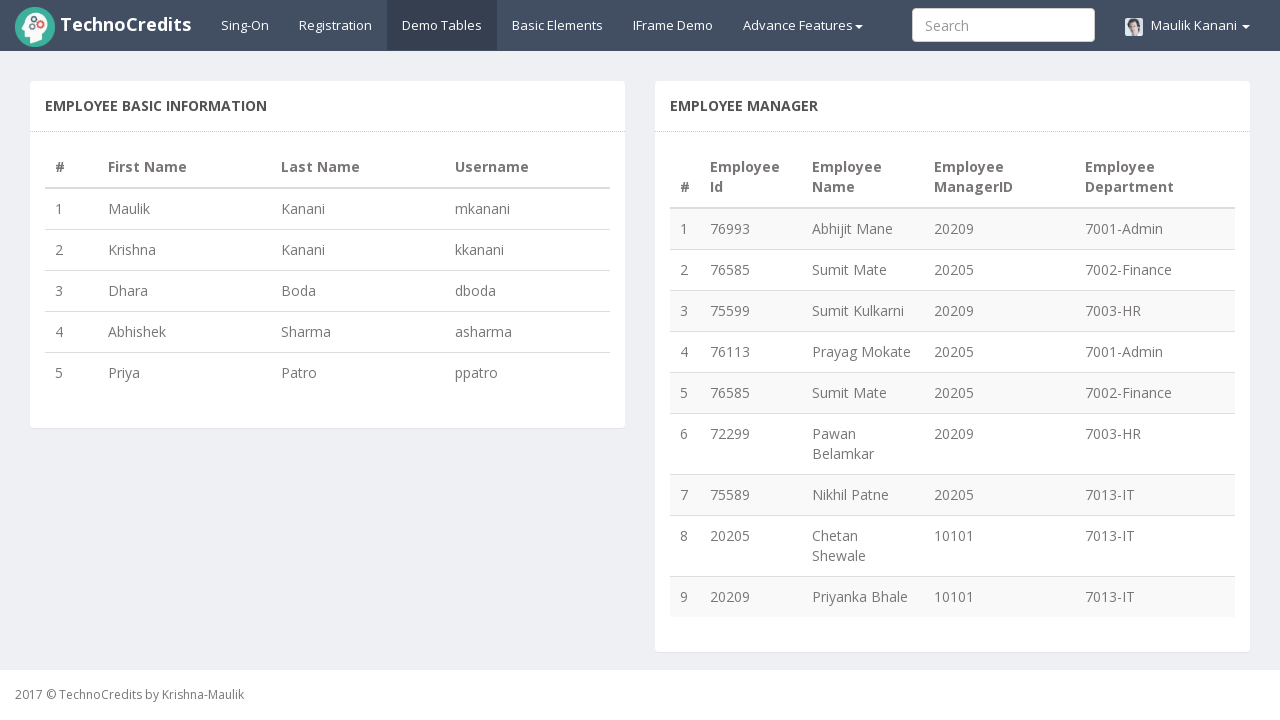

Retrieved last name 'Boda' from row 3, column 3
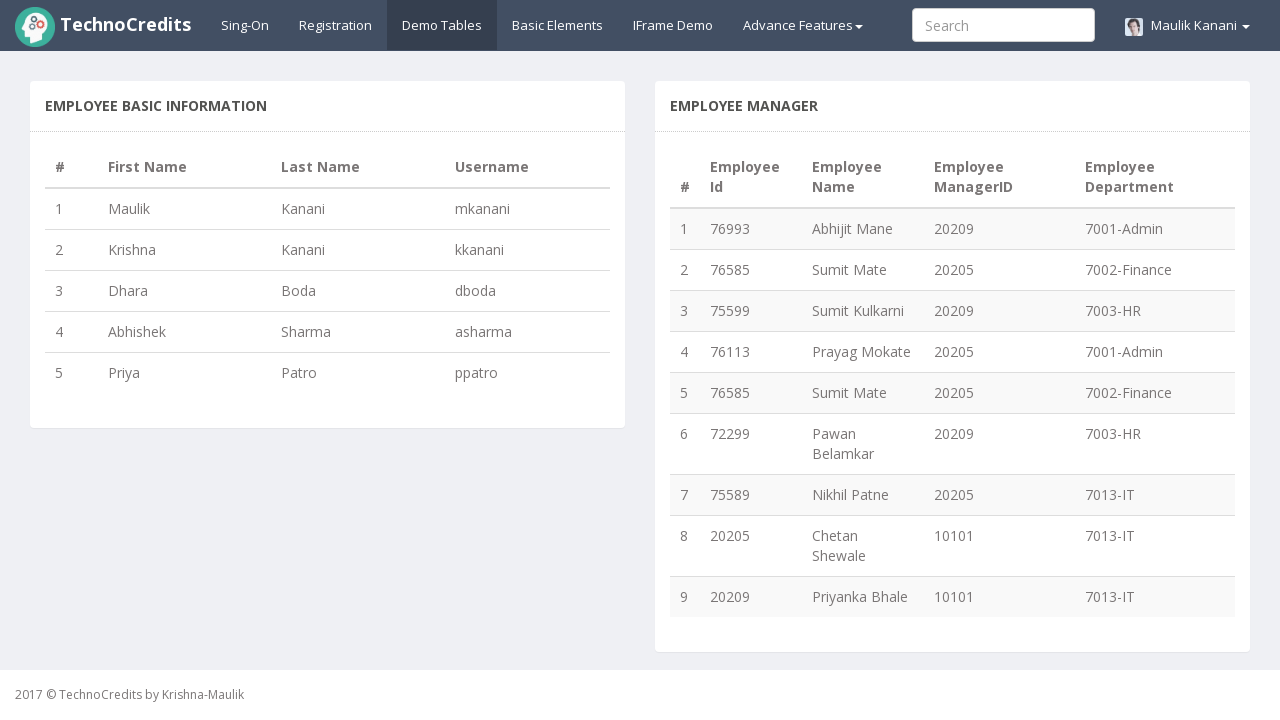

Retrieved actual username 'dboda' from row 3, column 4
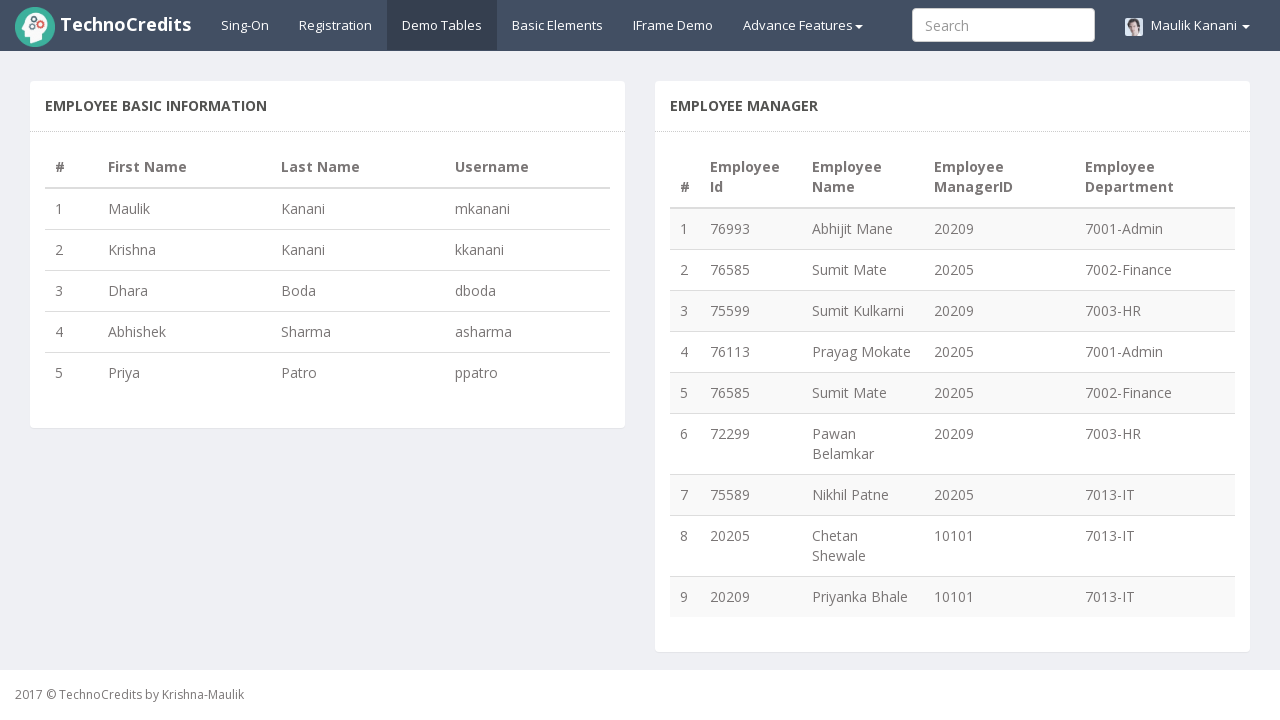

PASS: Username 'dboda' matches expected format 'dboda' for row 3
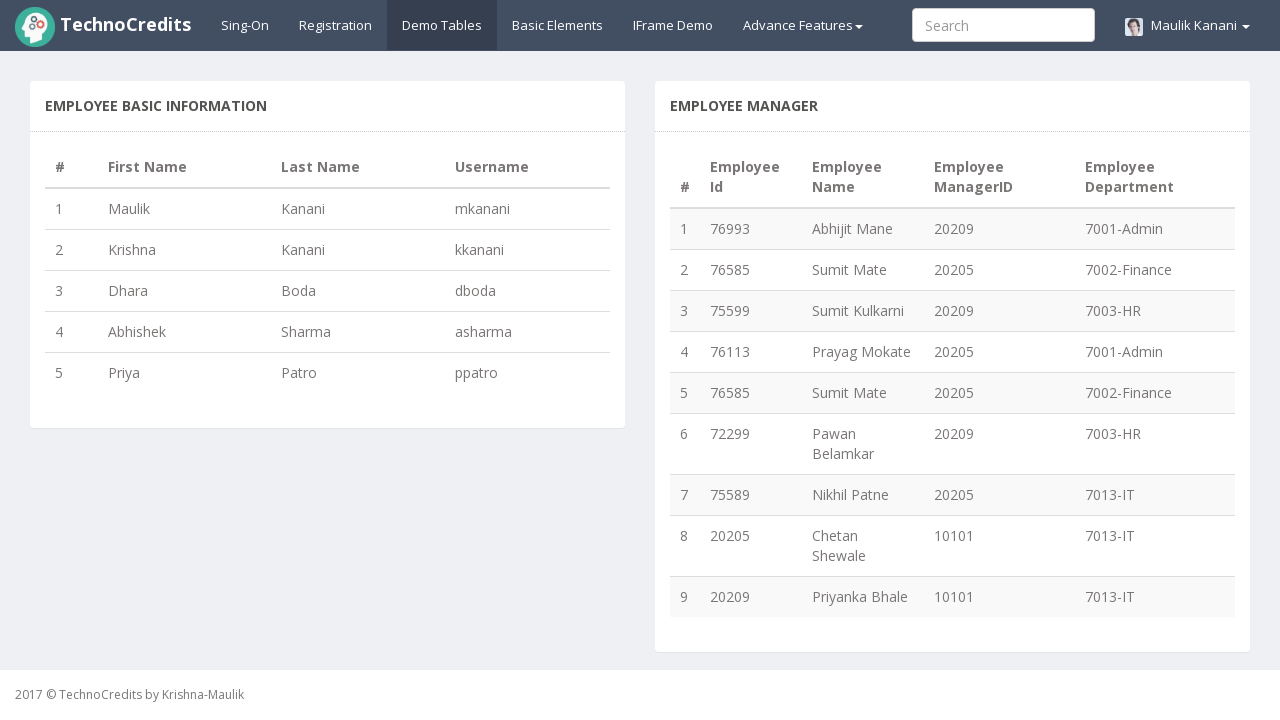

Retrieved first name 'Abhishek' from row 4, column 2
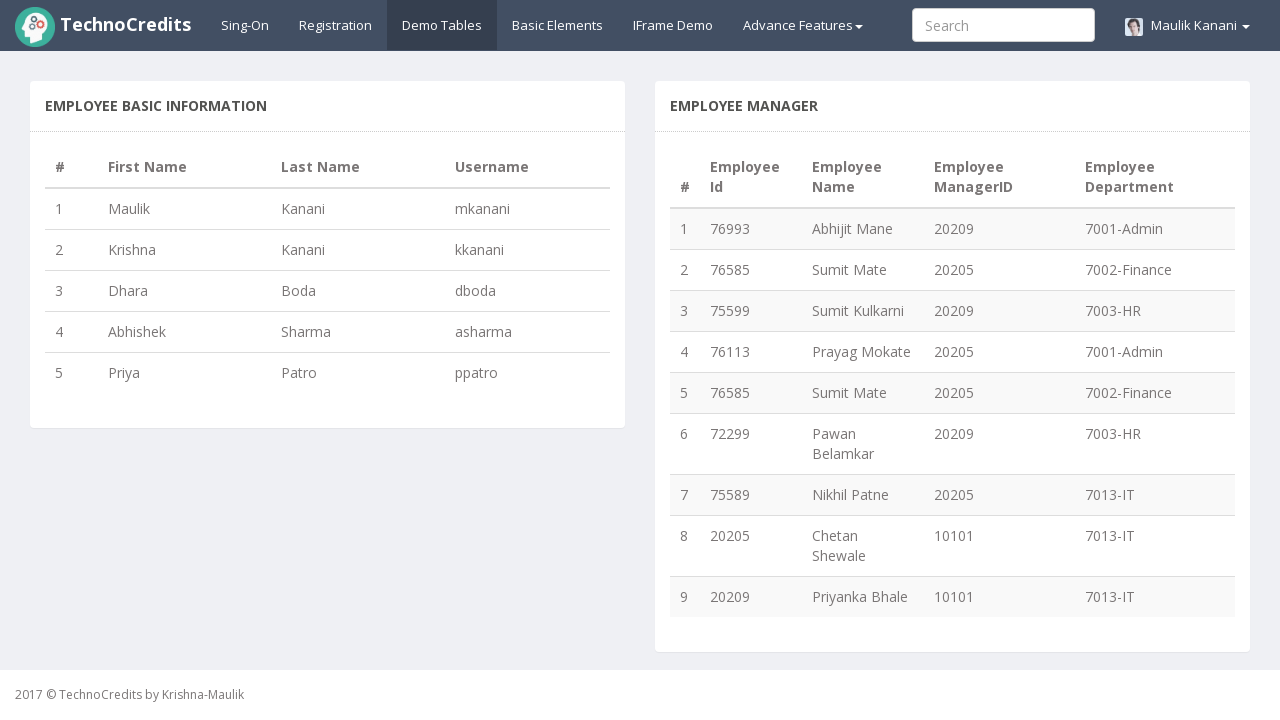

Retrieved last name 'Sharma' from row 4, column 3
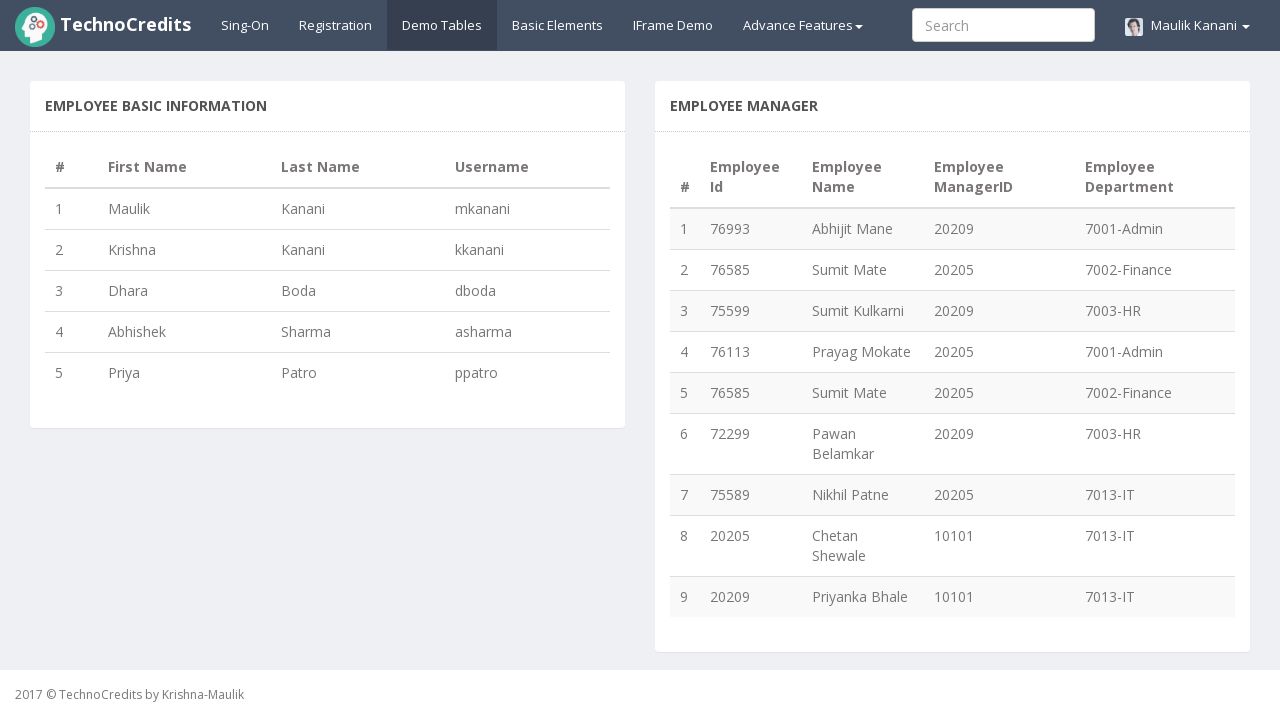

Retrieved actual username 'asharma' from row 4, column 4
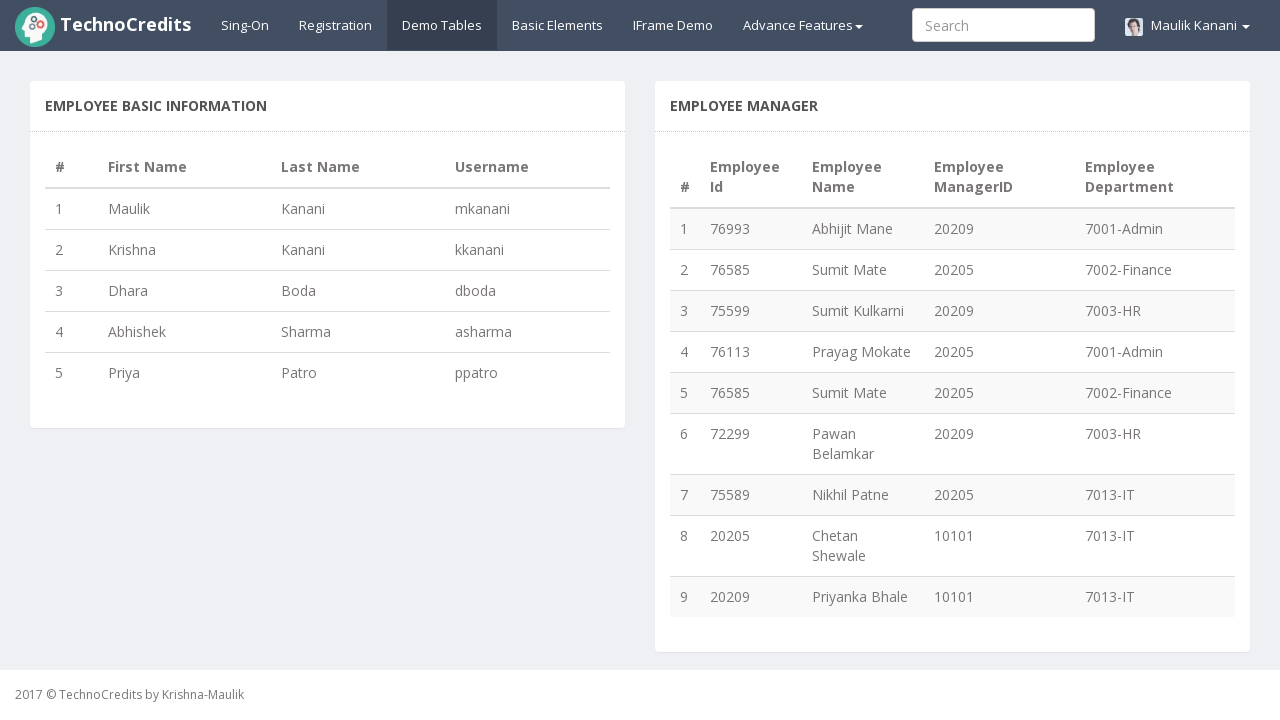

PASS: Username 'asharma' matches expected format 'asharma' for row 4
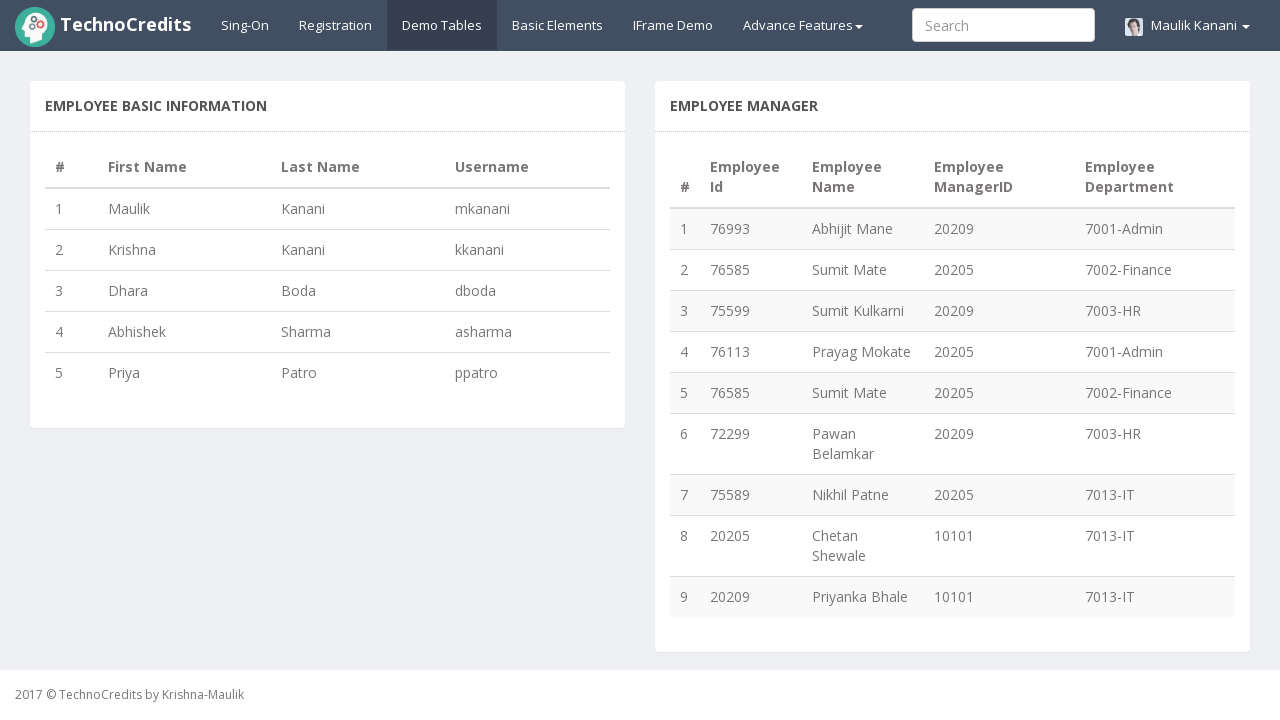

Retrieved first name 'Priya' from row 5, column 2
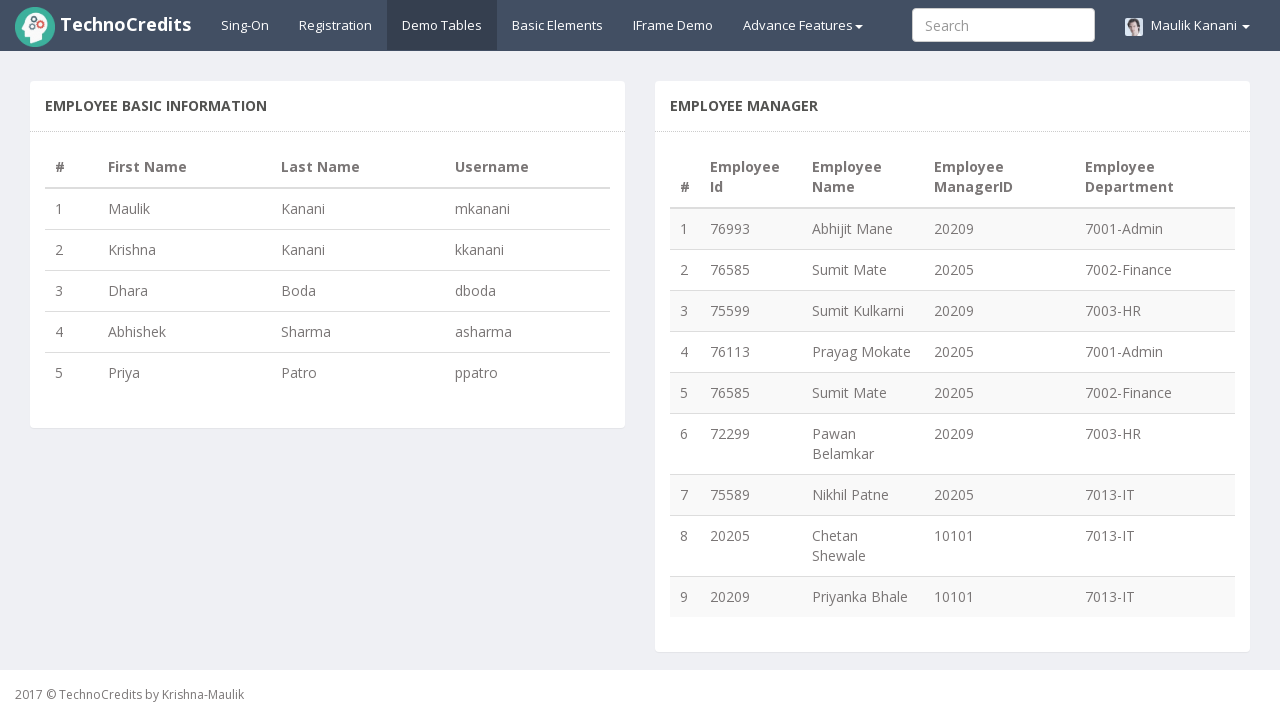

Retrieved last name 'Patro' from row 5, column 3
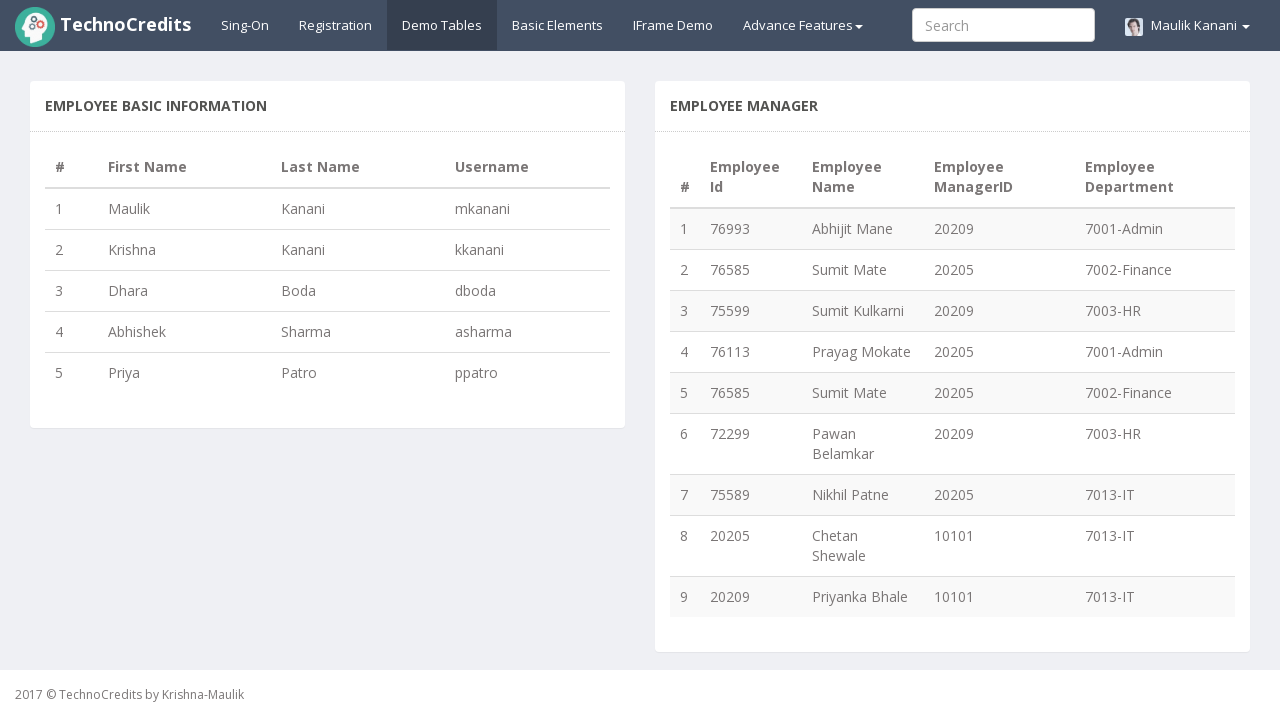

Retrieved actual username 'ppatro' from row 5, column 4
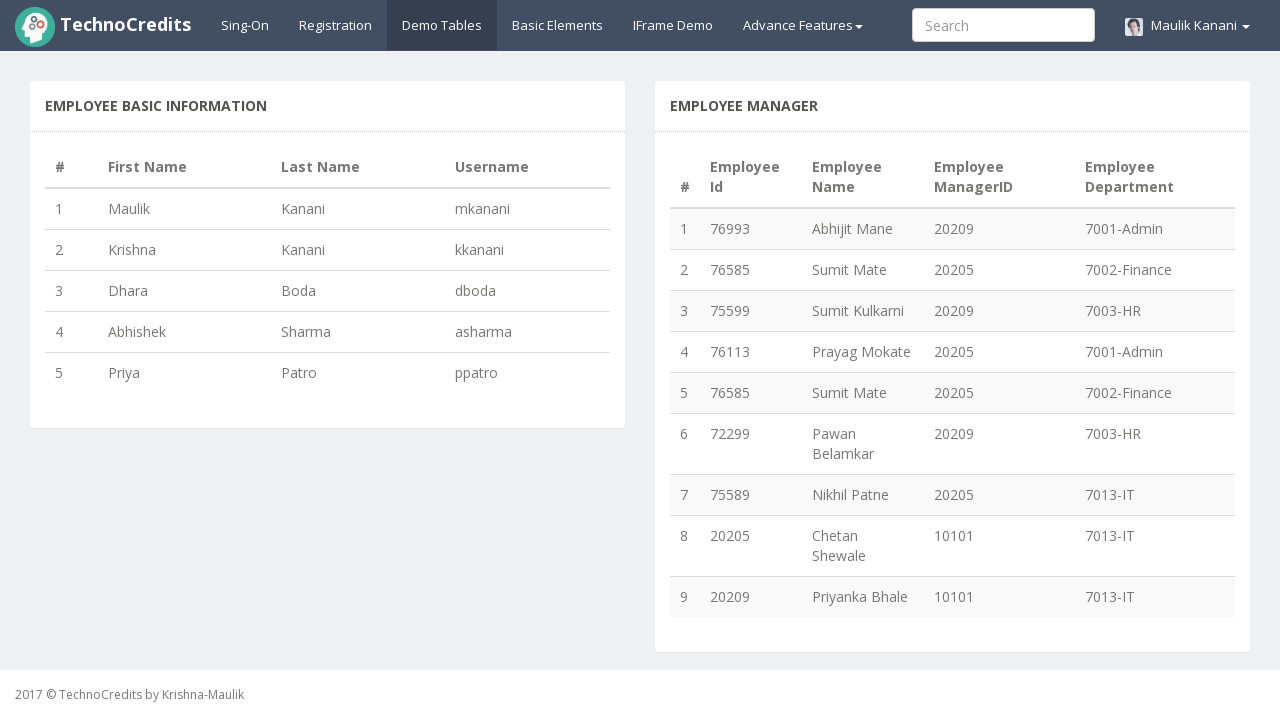

PASS: Username 'ppatro' matches expected format 'ppatro' for row 5
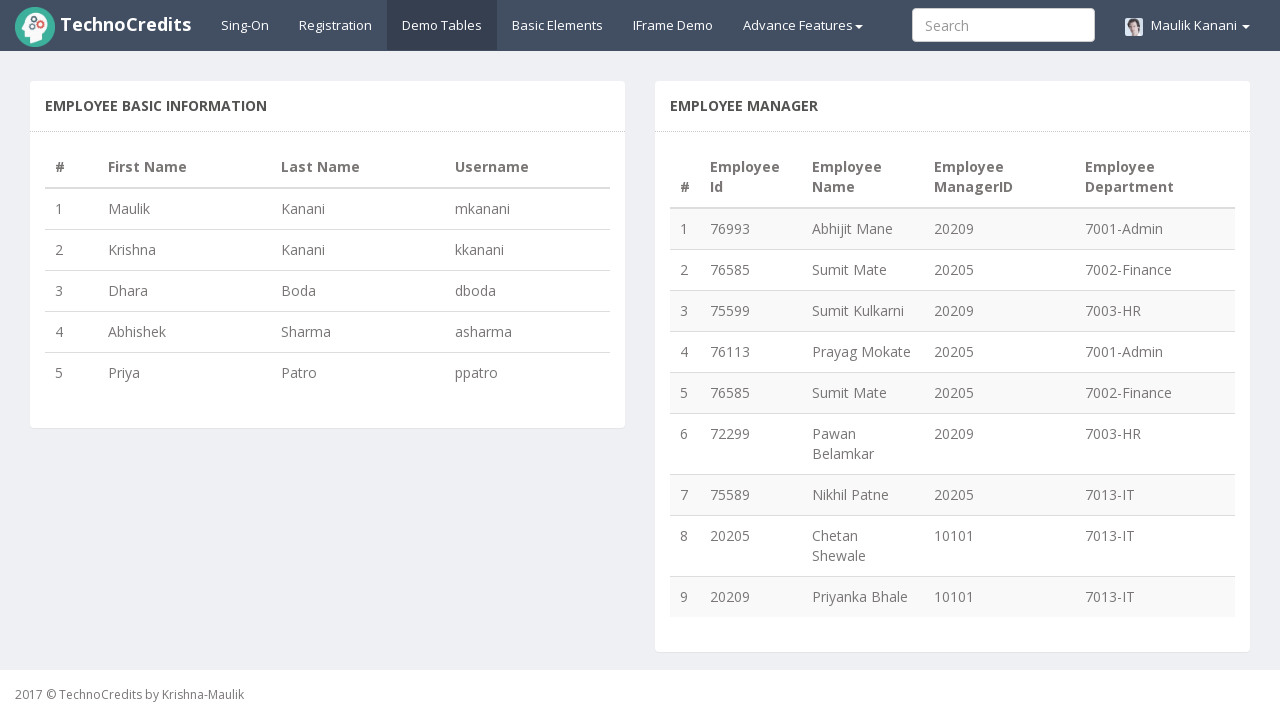

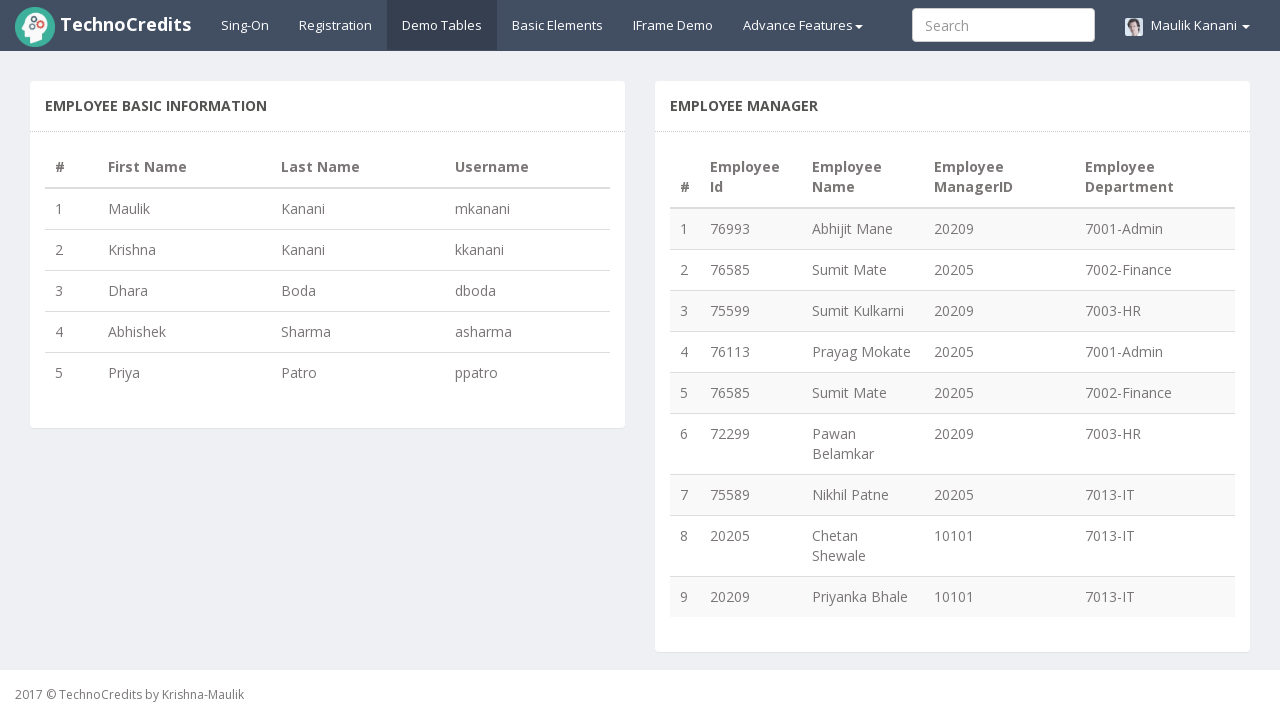